Tests an e-commerce shopping flow by searching for a product (Apple), incrementing quantity, adding to cart, proceeding to checkout, selecting a country, agreeing to terms, and placing an order.

Starting URL: https://rahulshettyacademy.com/seleniumPractise/#/

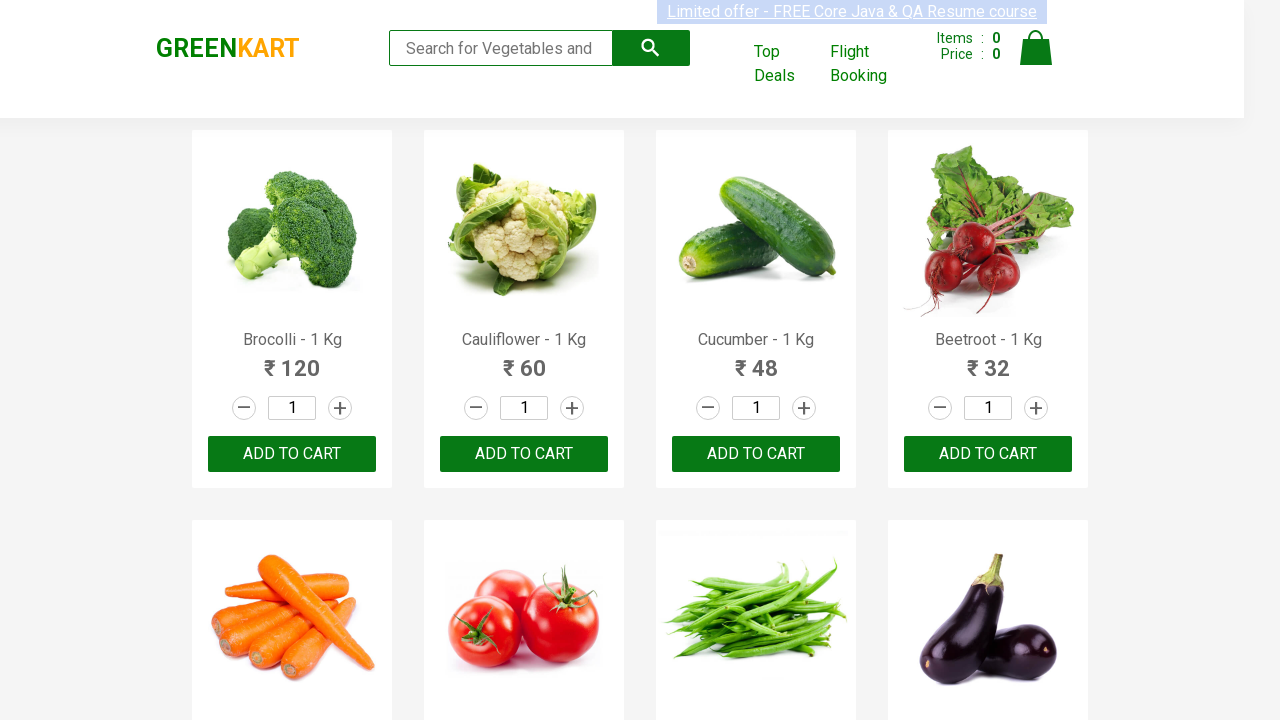

Filled search field with 'Apple' on input[placeholder='Search for Vegetables and Fruits']
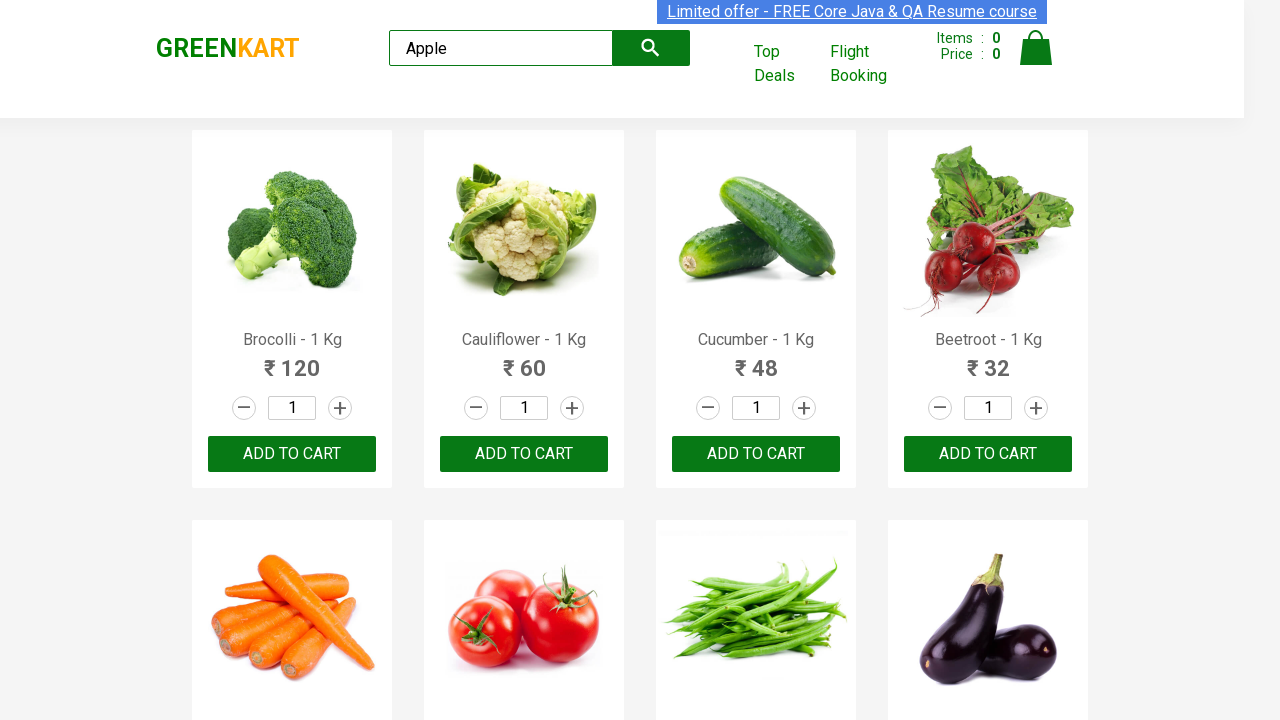

Clicked search button at (651, 48) on button.search-button
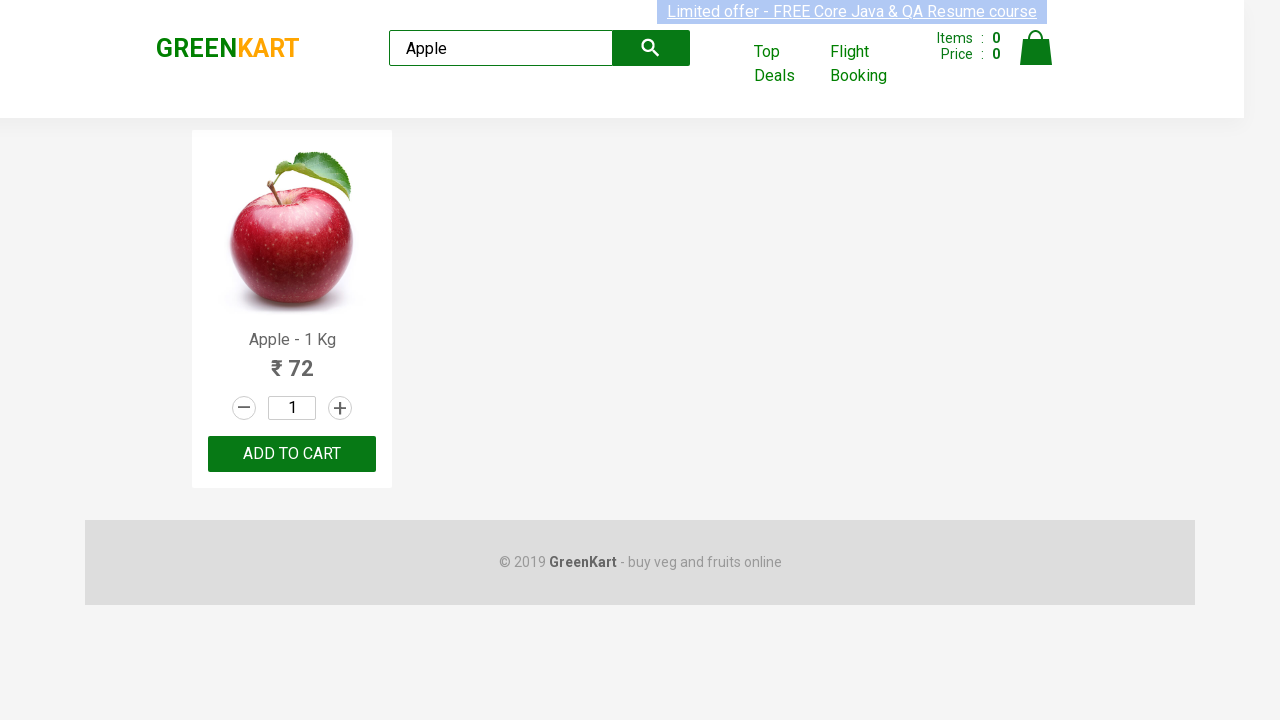

Search results loaded for 'Apple'
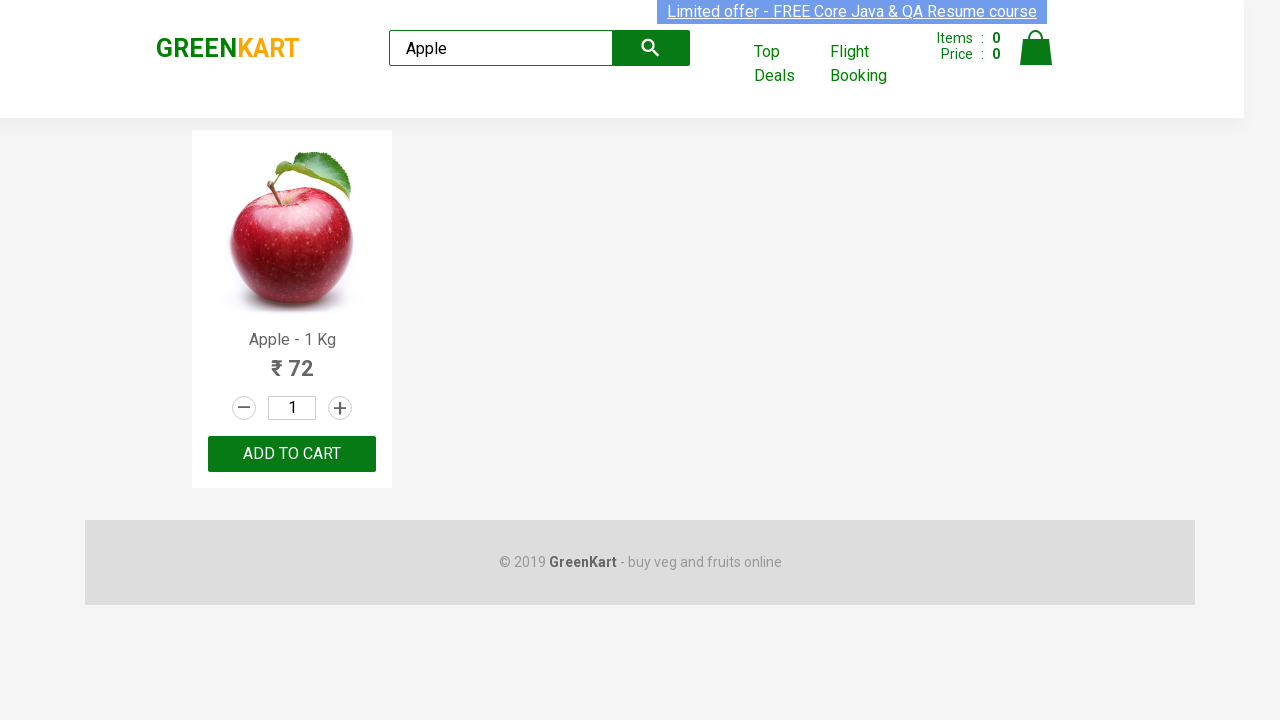

Incremented product quantity at (340, 408) on //h4[text()='Apple - 1 Kg']/..//a[@class='increment']
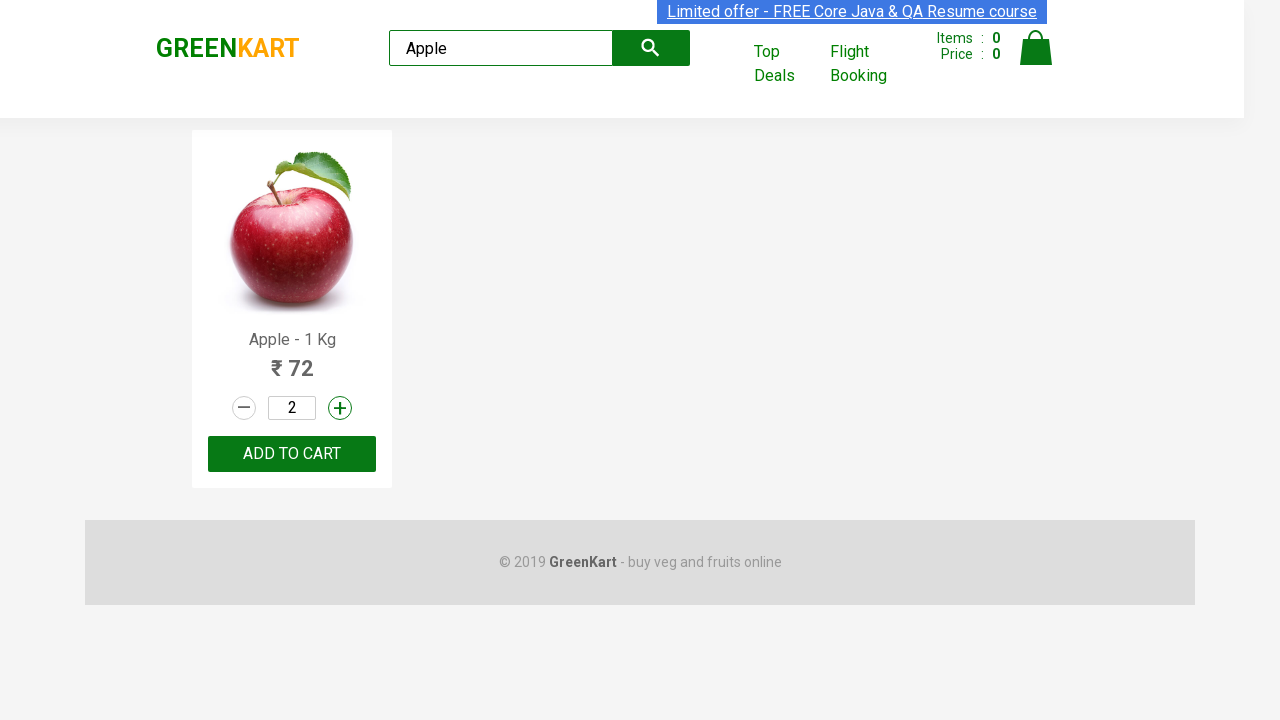

Added 'Apple' to cart at (292, 454) on //h4[text()='Apple - 1 Kg']/..//button[text()='ADD TO CART']
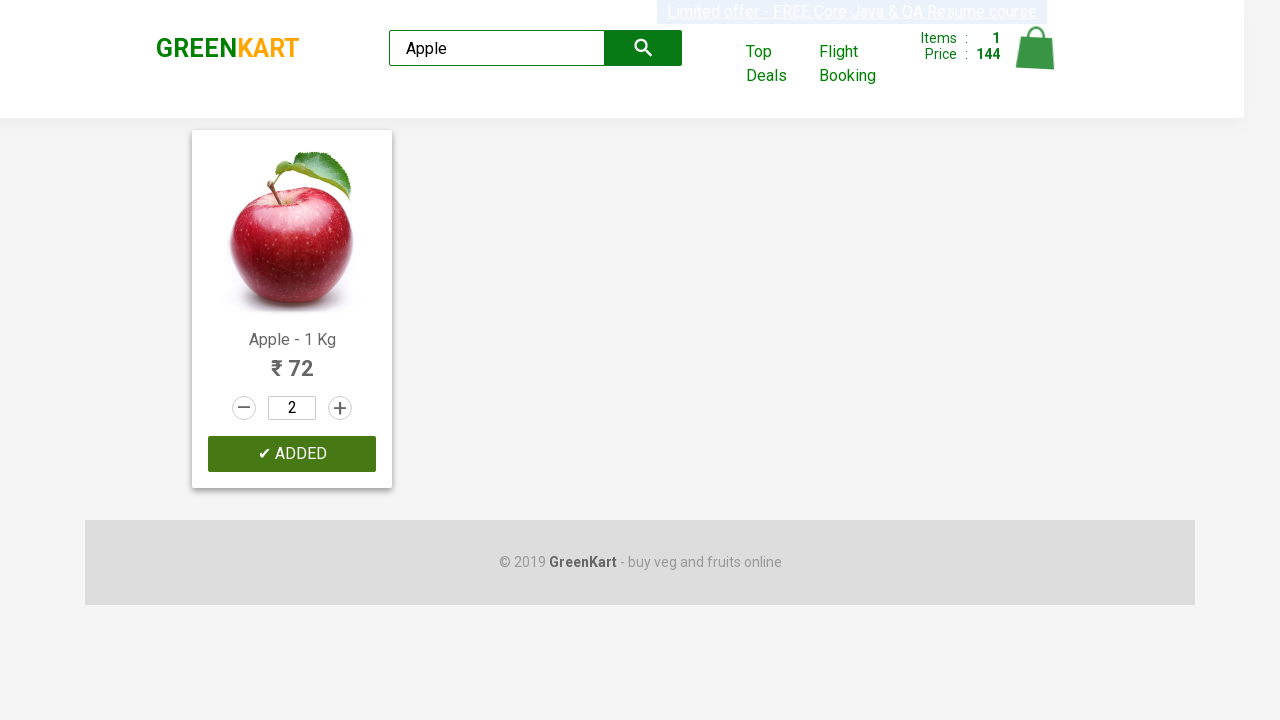

Opened shopping cart at (1036, 48) on img[alt='Cart']
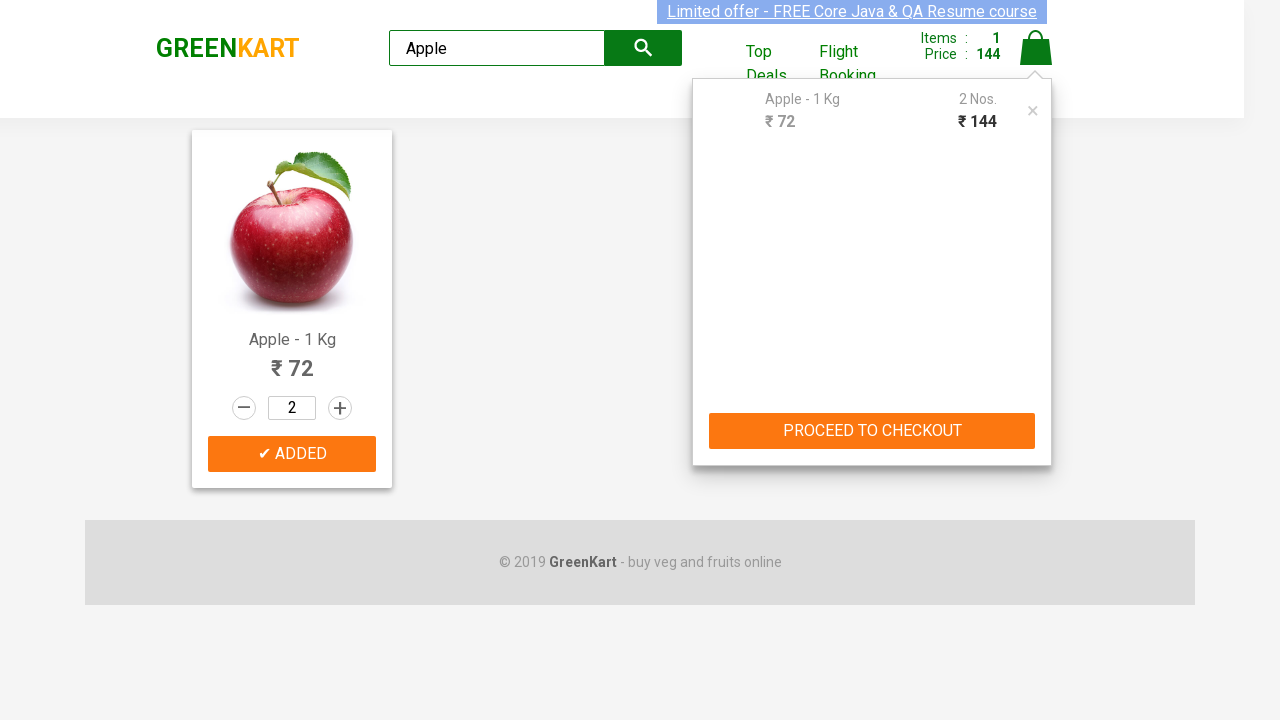

Clicked 'Proceed to Checkout' button at (872, 431) on button:text('PROCEED TO CHECKOUT')
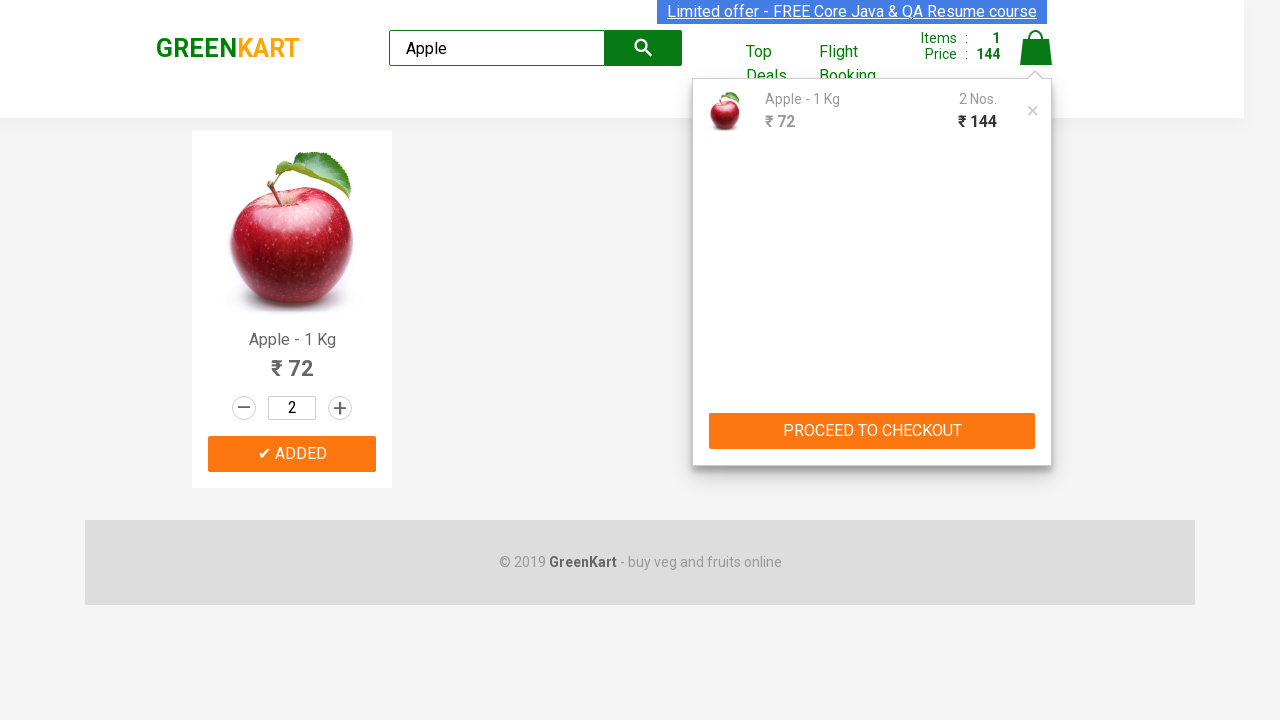

Place Order button loaded
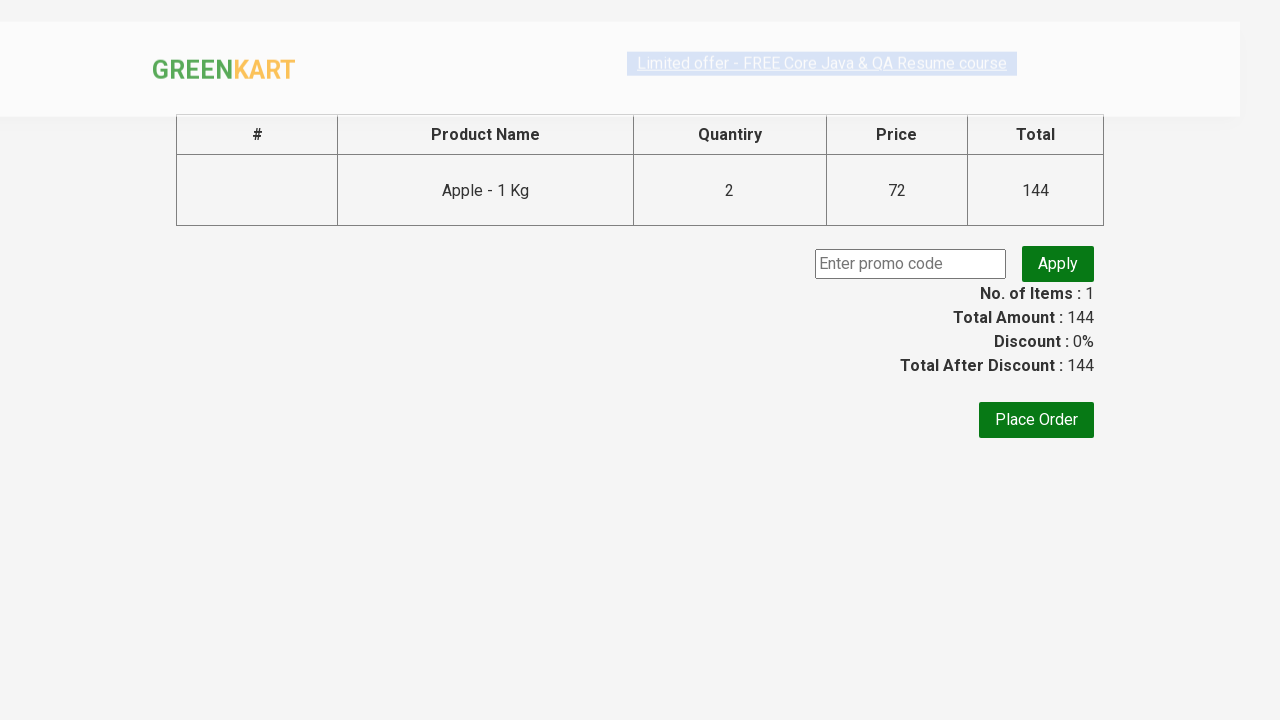

Clicked 'Place Order' button at (1036, 442) on button:text('Place Order')
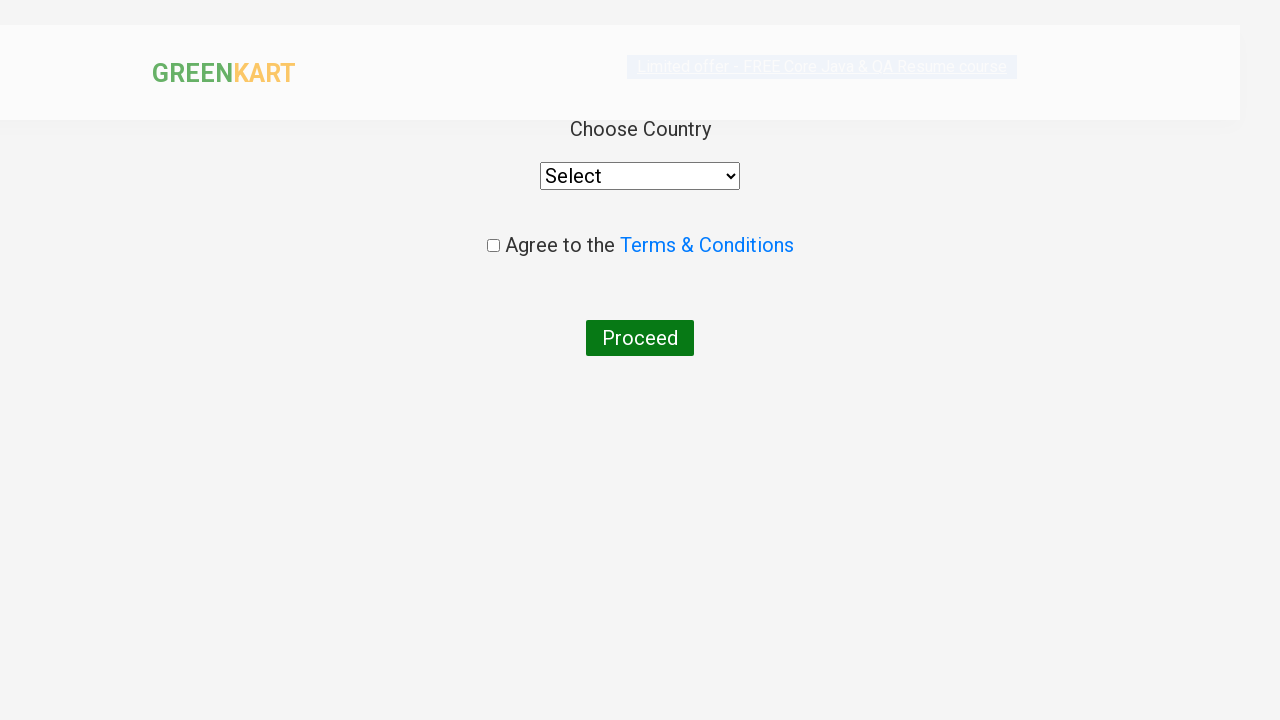

Selected 'India' from country dropdown on select
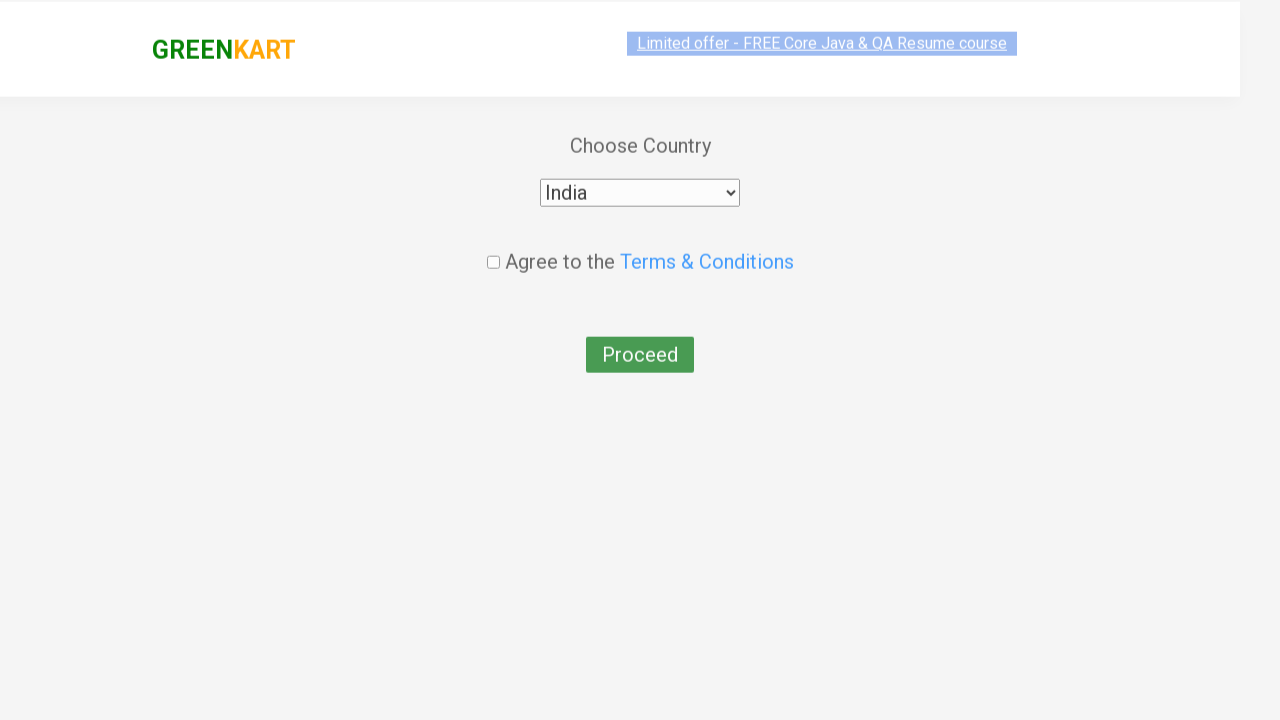

Accepted terms and conditions checkbox at (493, 246) on input[type='checkbox']
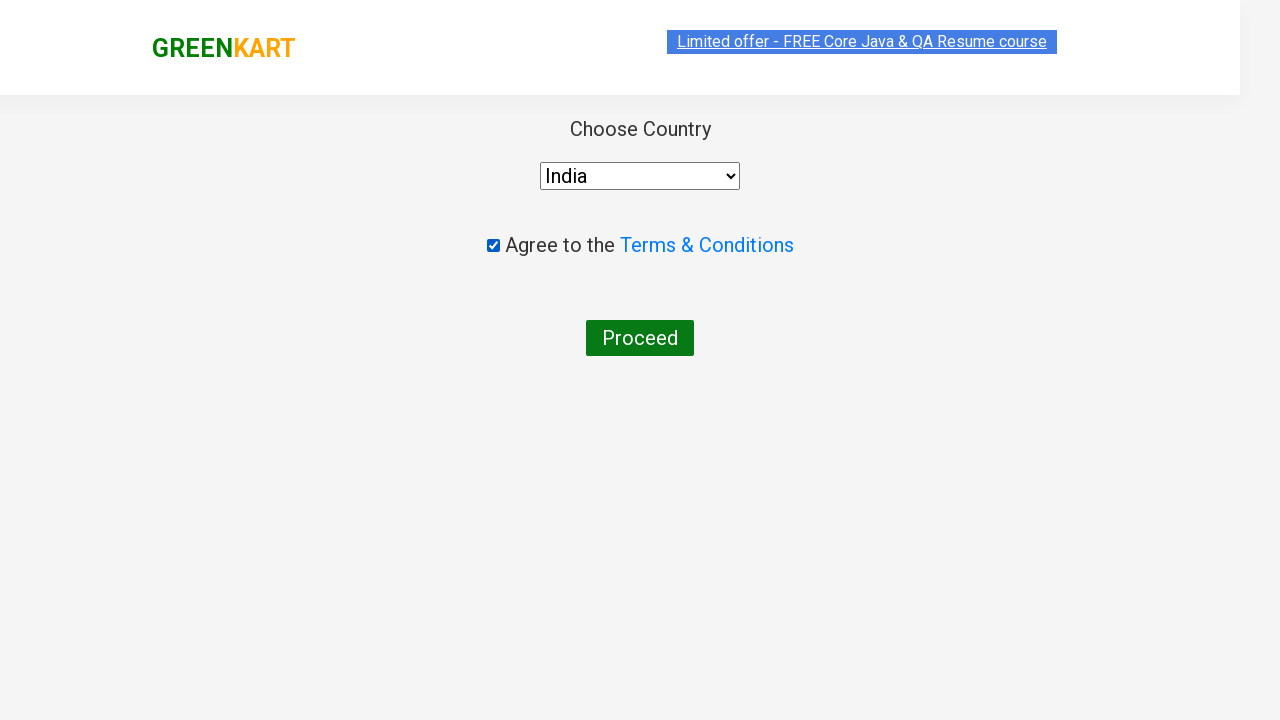

Clicked 'Proceed' button to complete order at (640, 338) on button:text('Proceed')
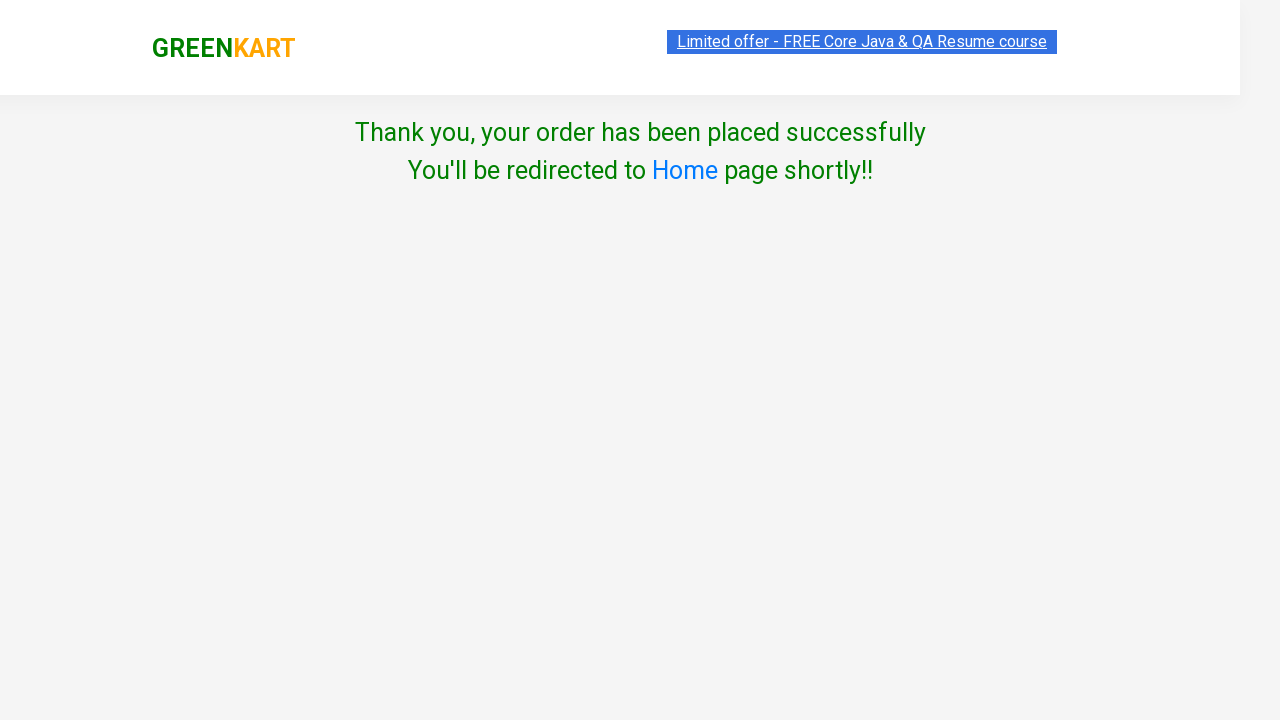

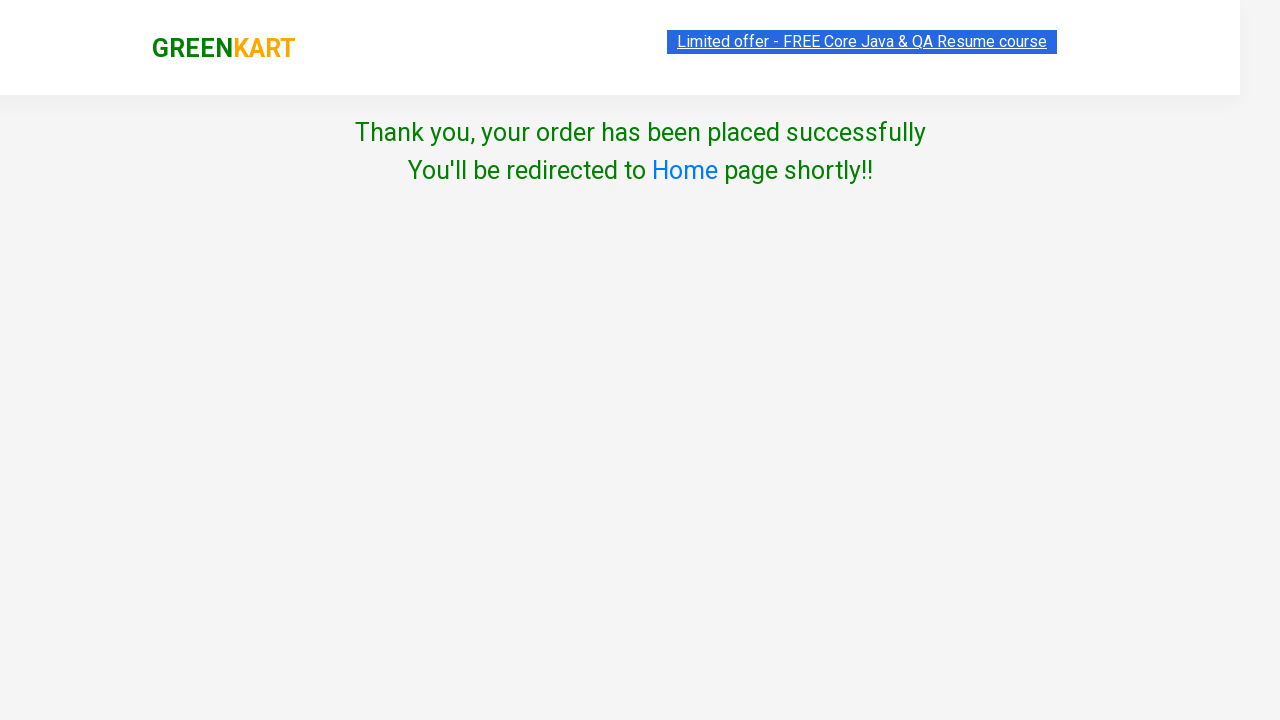